Tests a registration form by filling in first name, last name, and email fields, then submitting the form and verifying the success message.

Starting URL: http://suninjuly.github.io/registration1.html

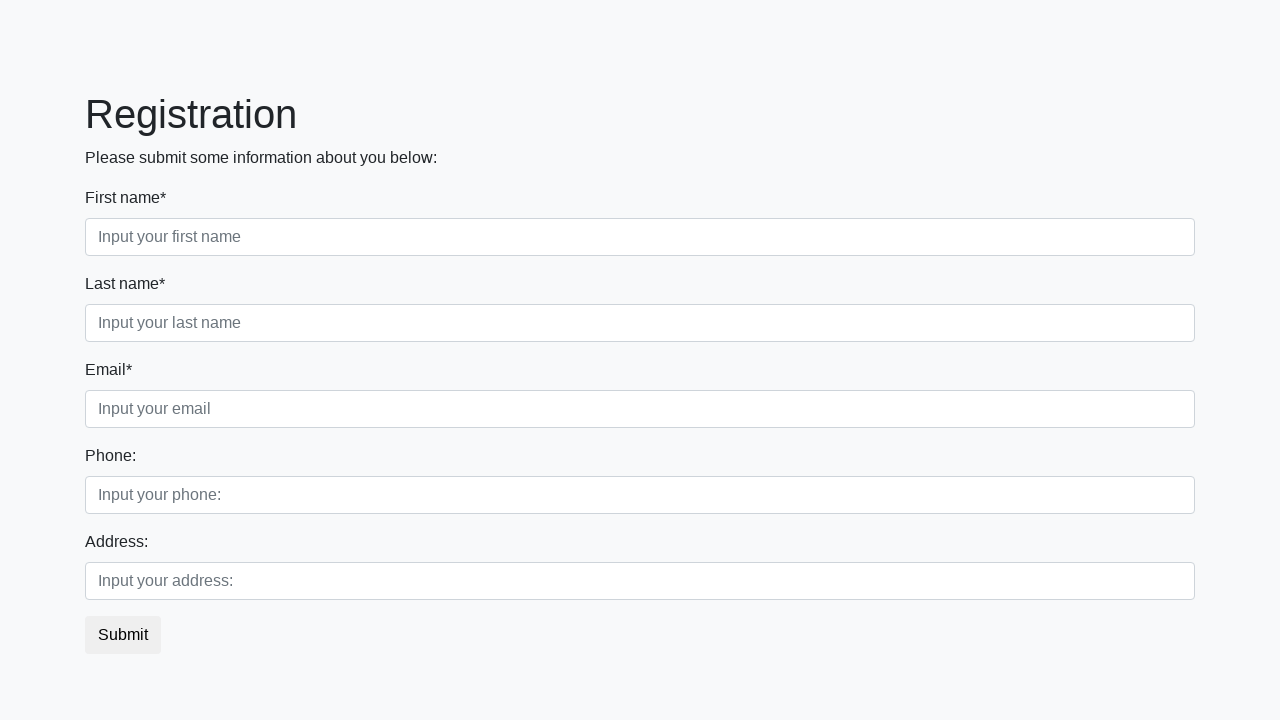

Filled first name field with 'Ivan' on .first_block .first
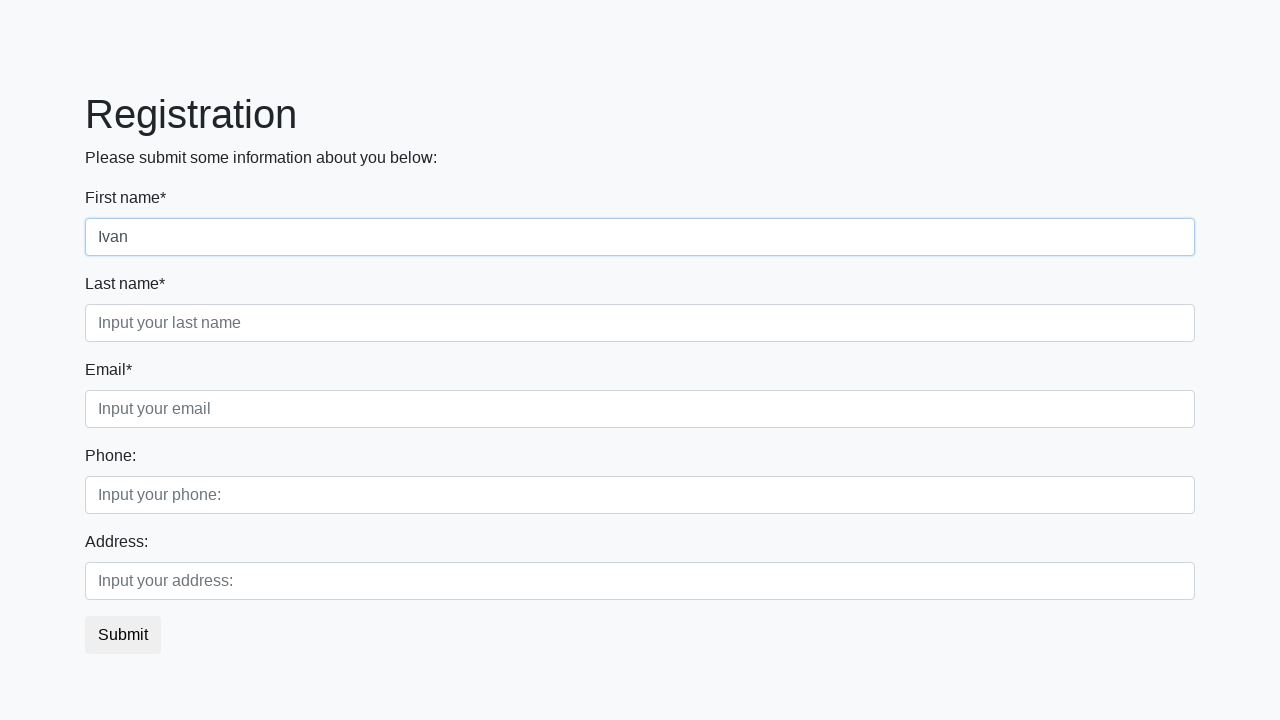

Filled last name field with 'Ivanov' on .first_block .second
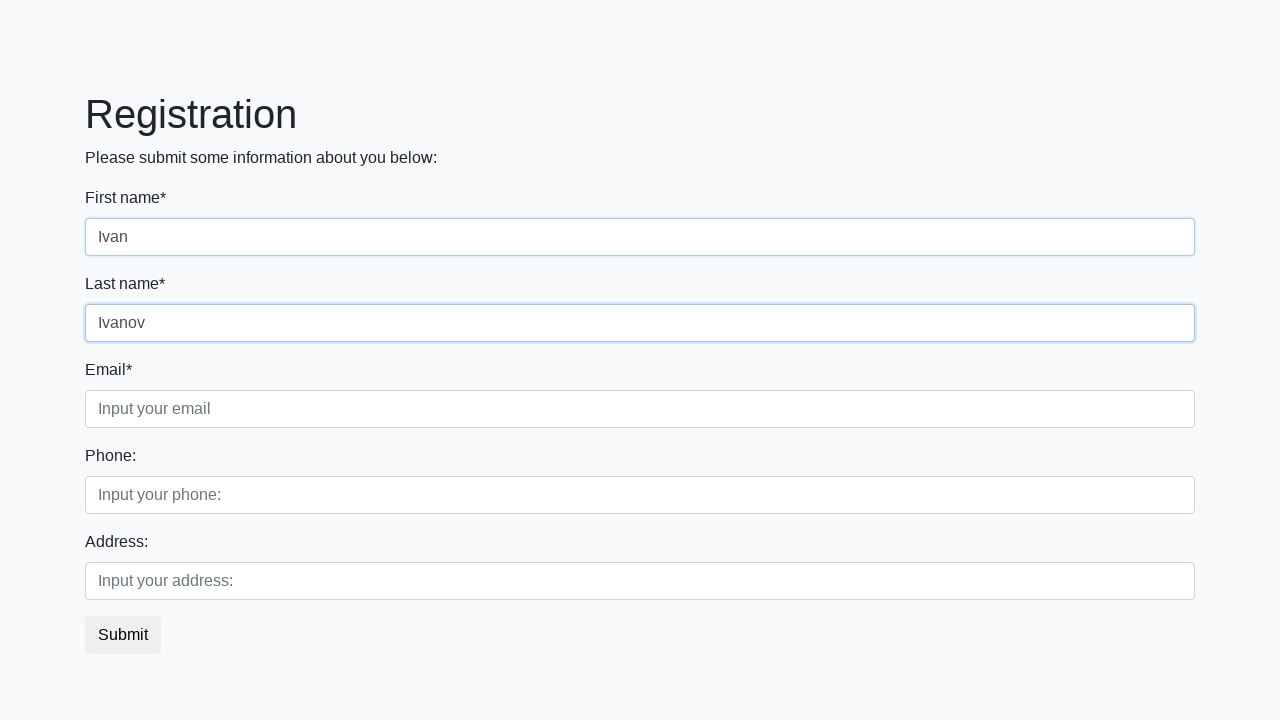

Filled email field with 'ivan@gmail.com' on .first_block .third
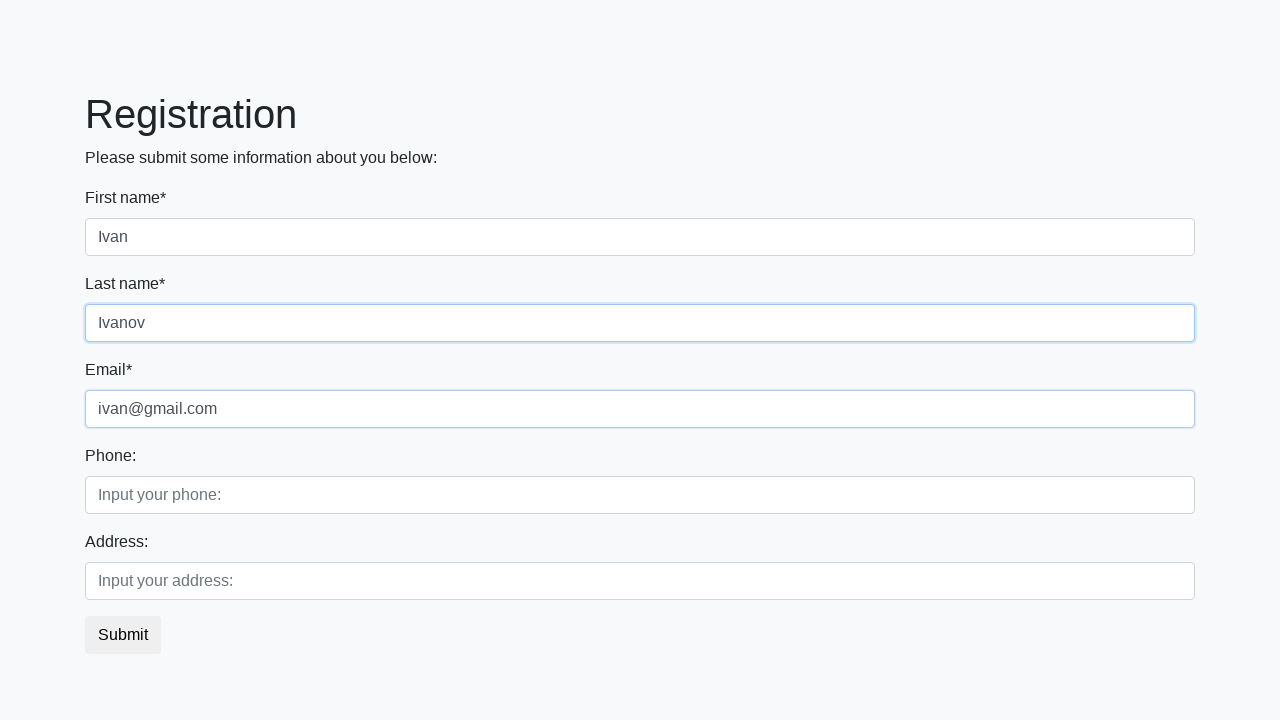

Clicked submit button to register at (123, 635) on button.btn
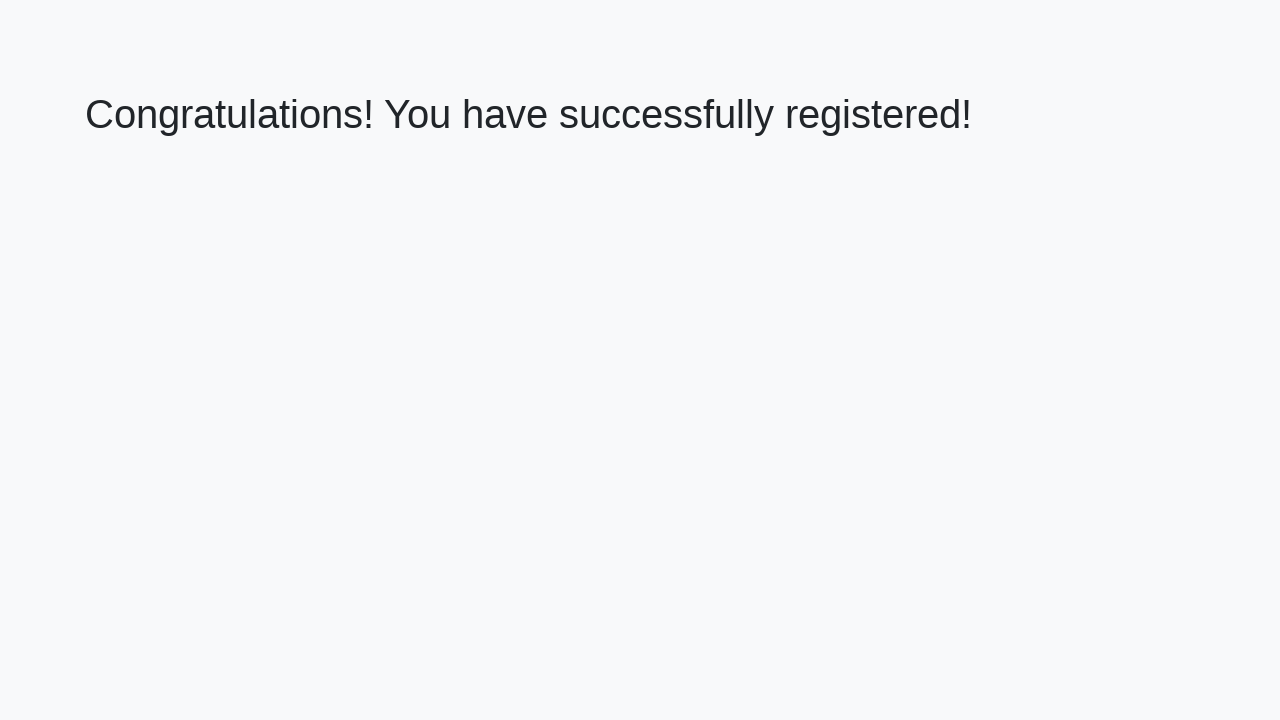

Success message heading appeared
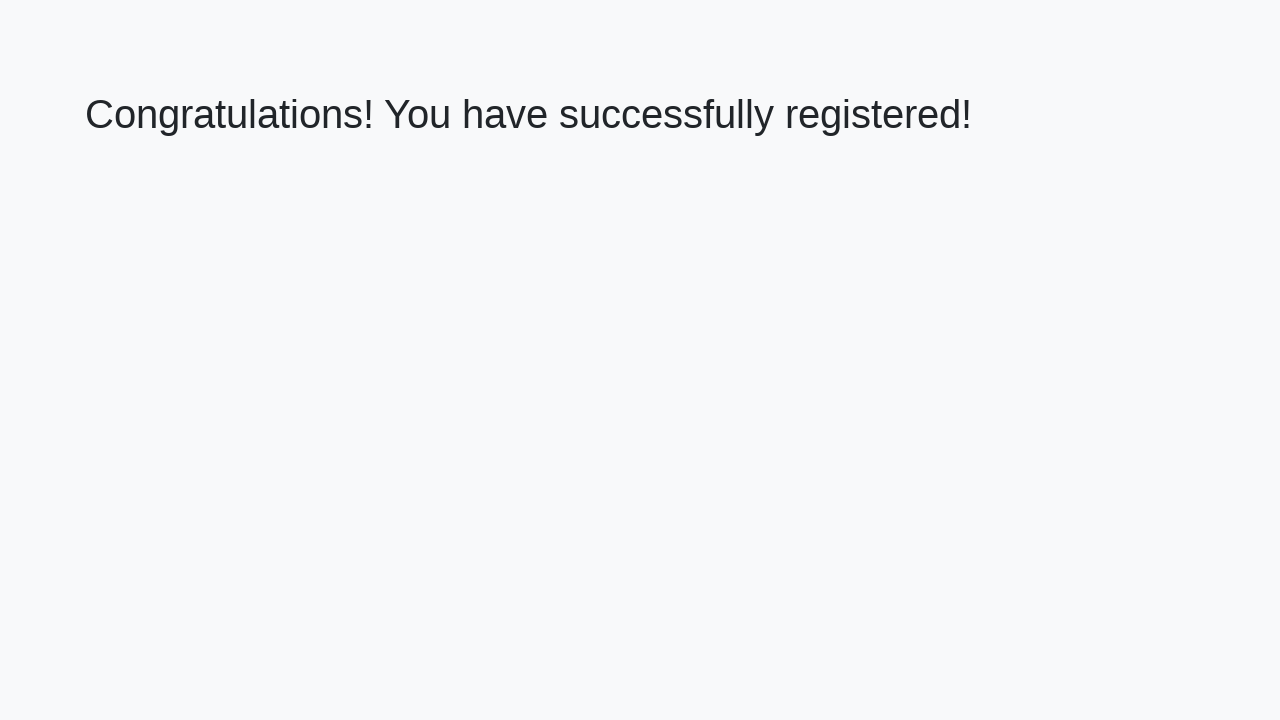

Retrieved success message text: 'Congratulations! You have successfully registered!'
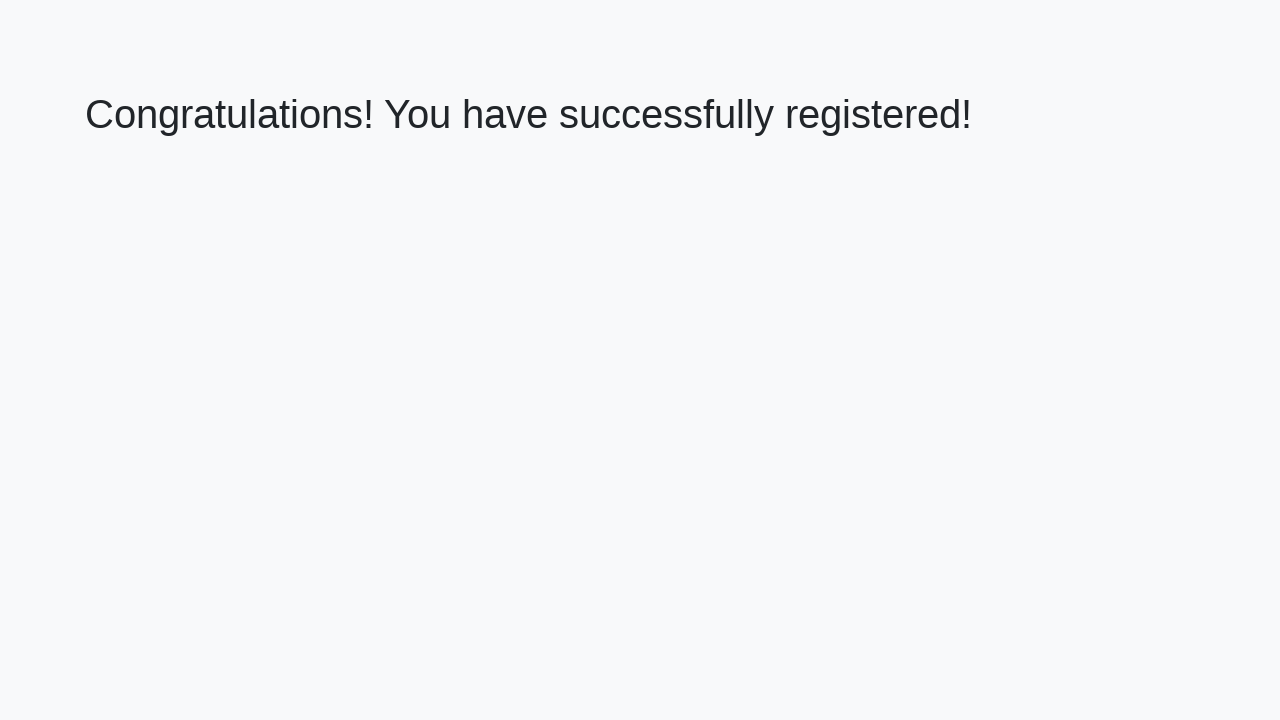

Verified success message matches expected text
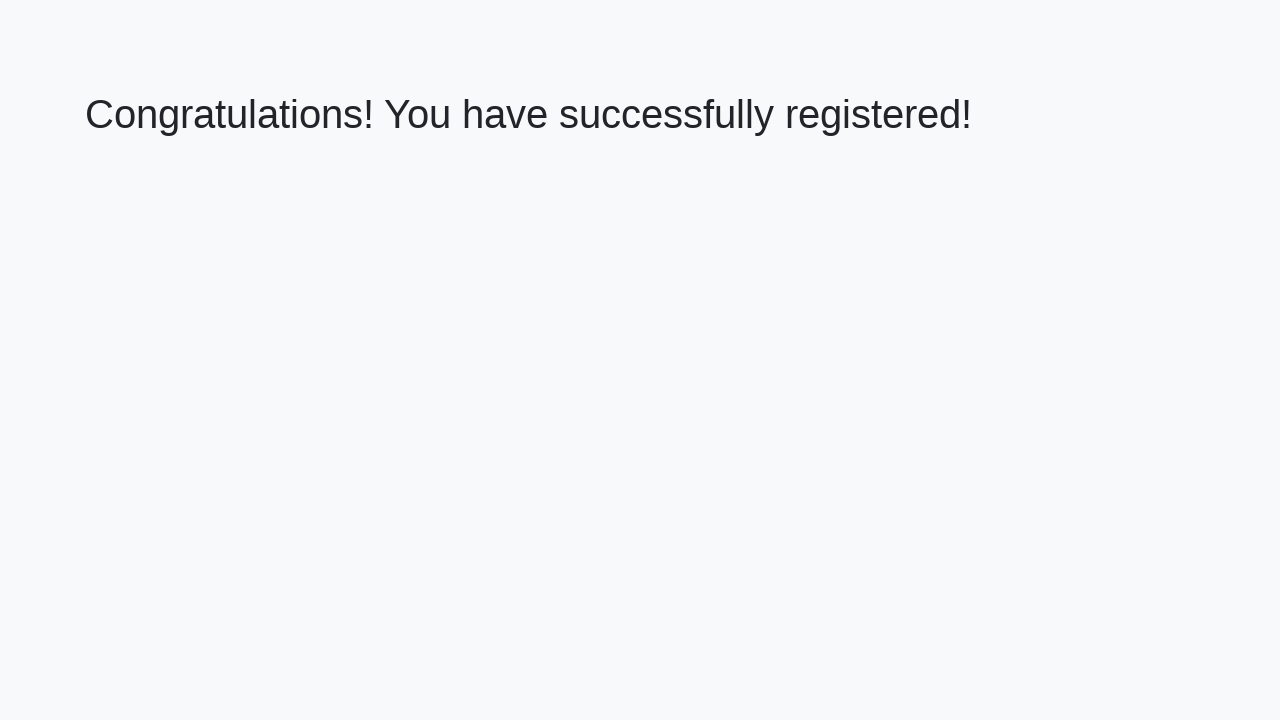

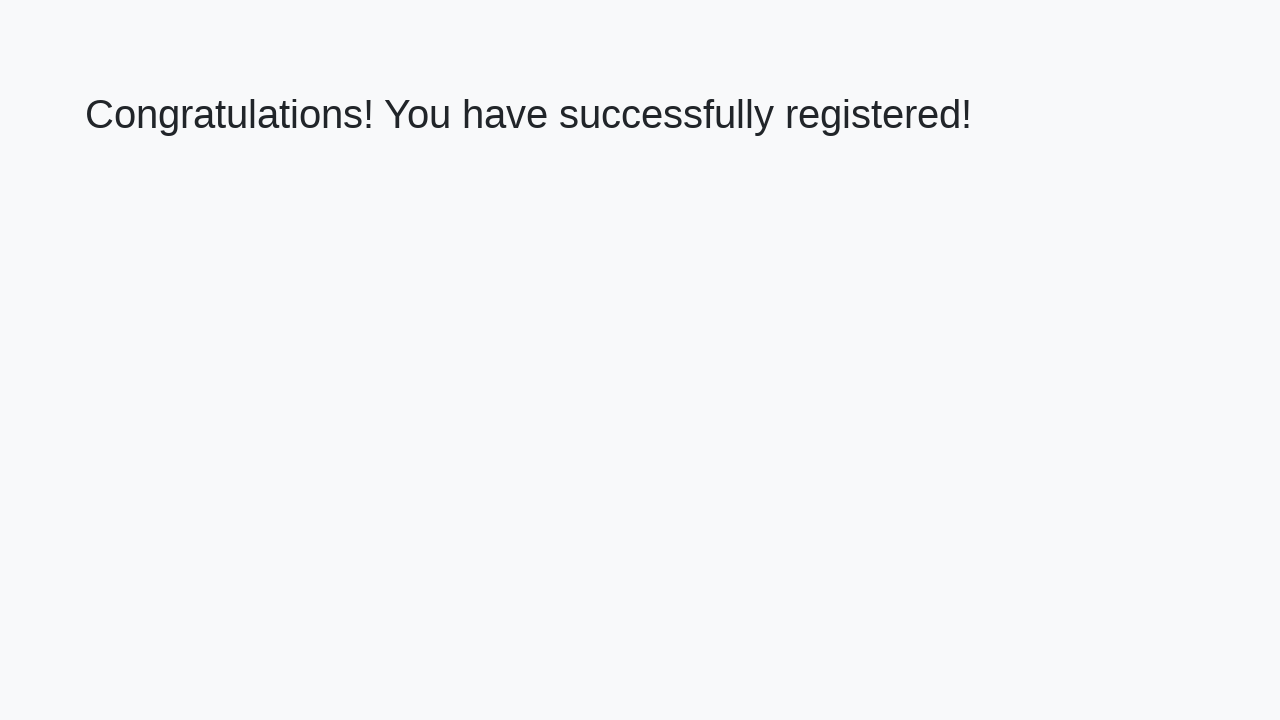